Tests a slow calculator application by setting a delay, performing a calculation (7 + 8), and verifying the result equals 15

Starting URL: https://bonigarcia.dev/selenium-webdriver-java/slow-calculator.html

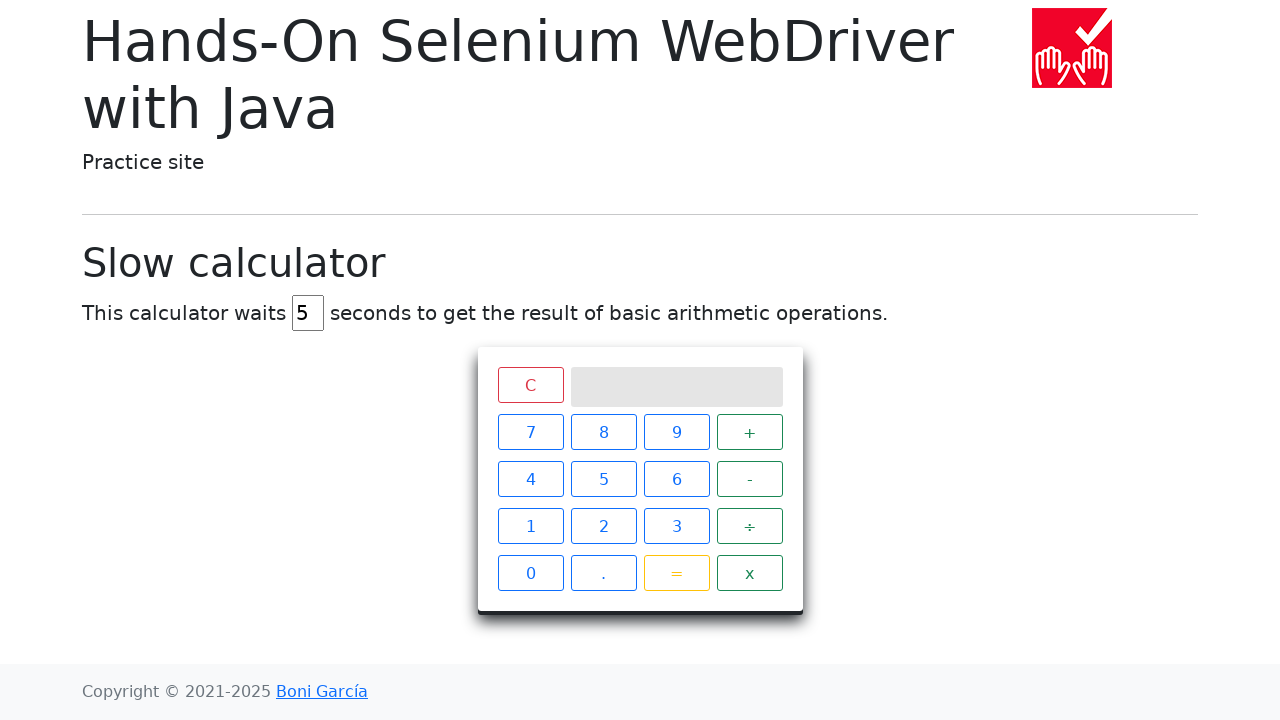

Calculator element is present on the page
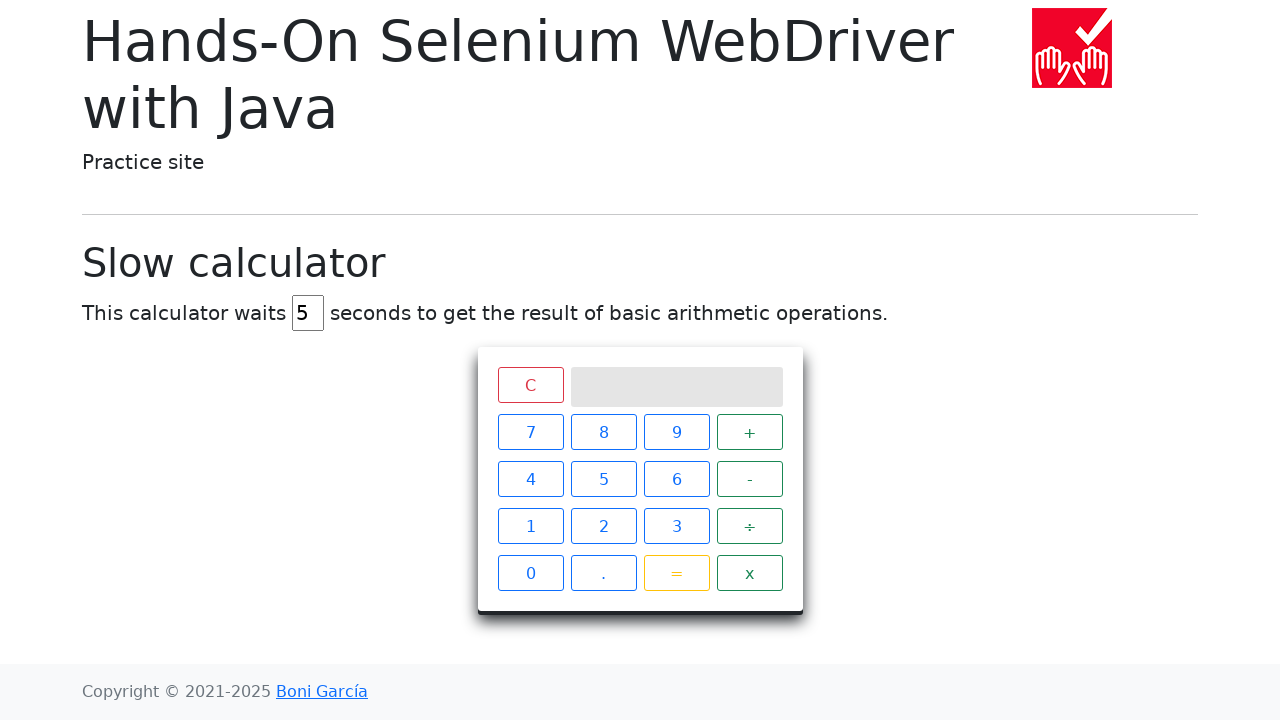

Located delay input field
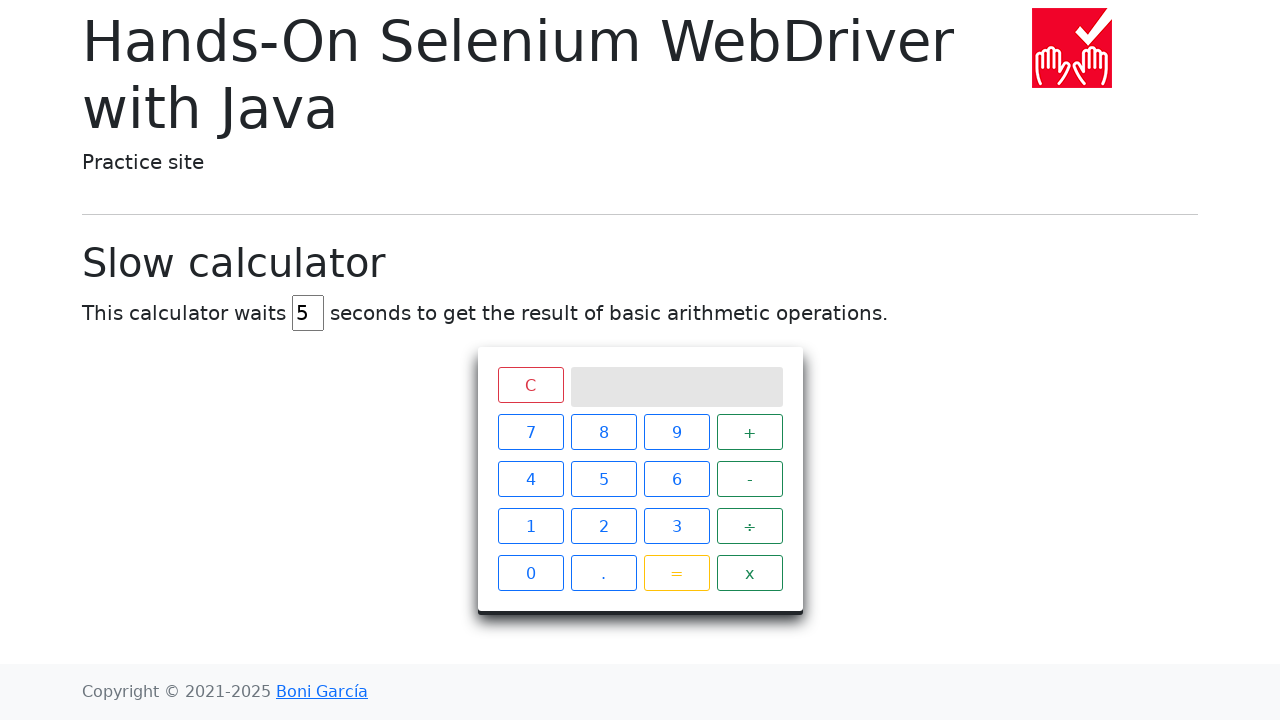

Cleared delay input field on #delay
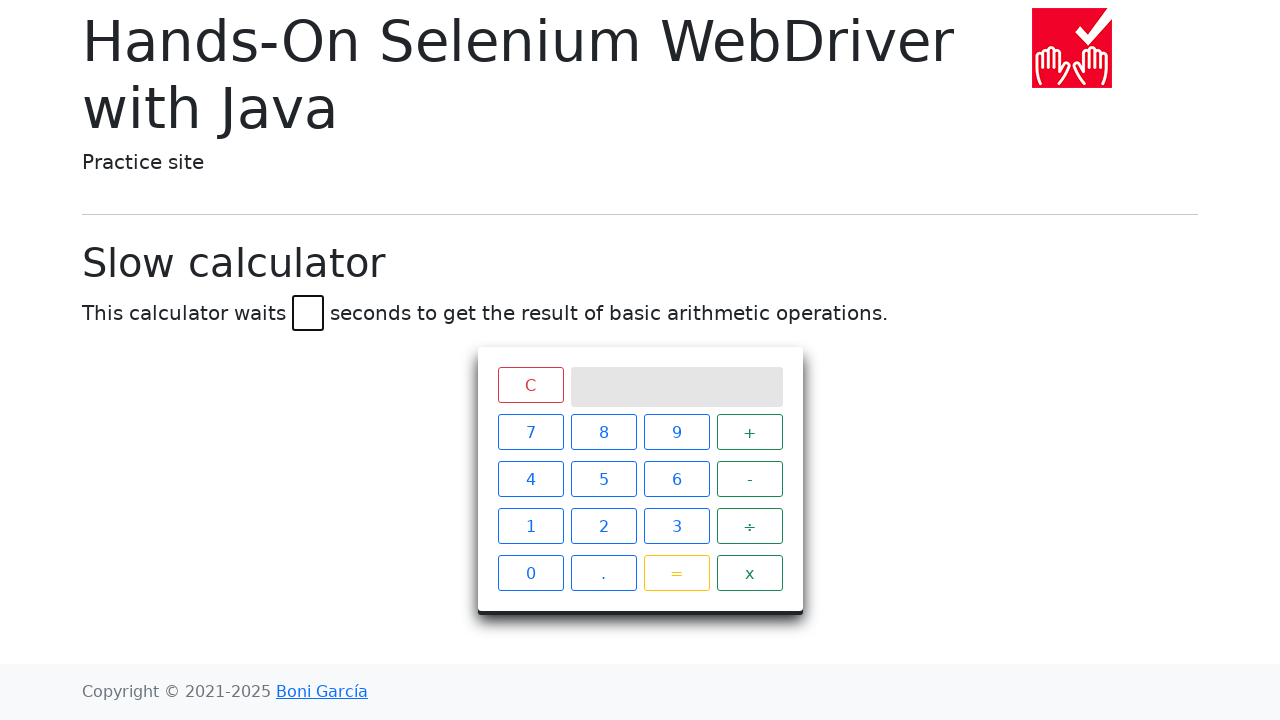

Set delay value to 45 on #delay
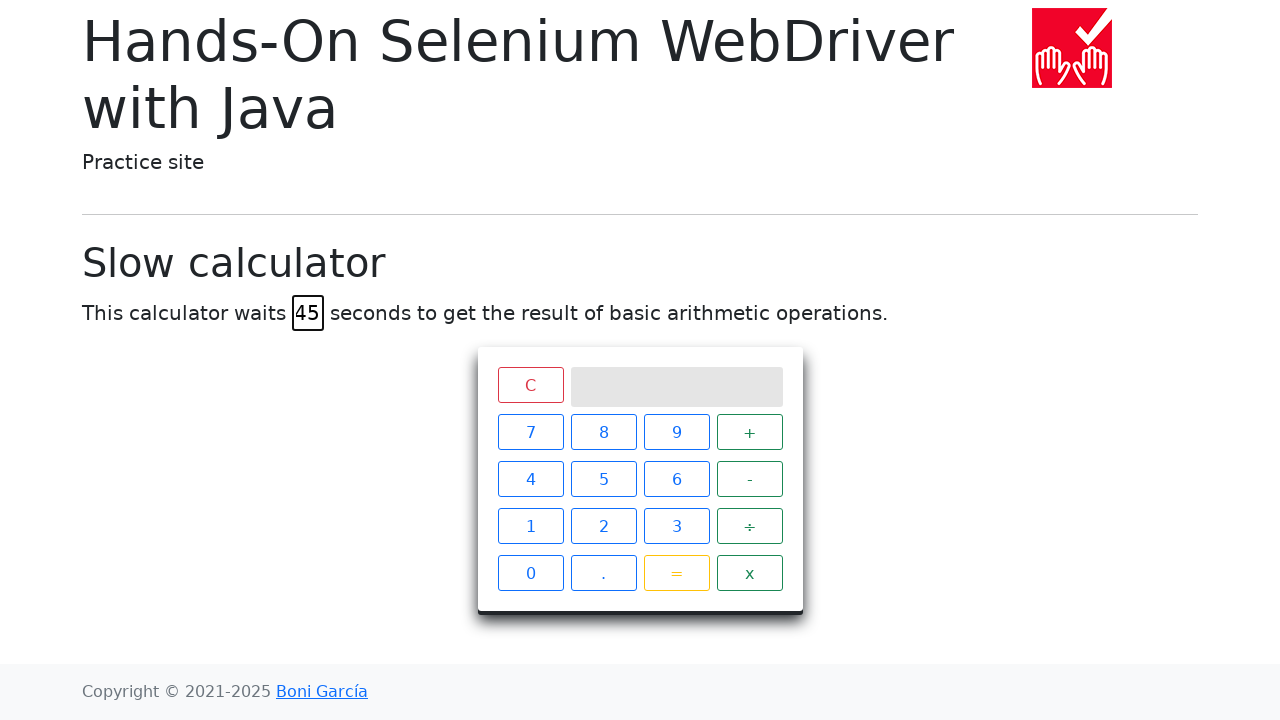

Clicked button 7 at (530, 432) on #calculator > div.keys > span:nth-child(1)
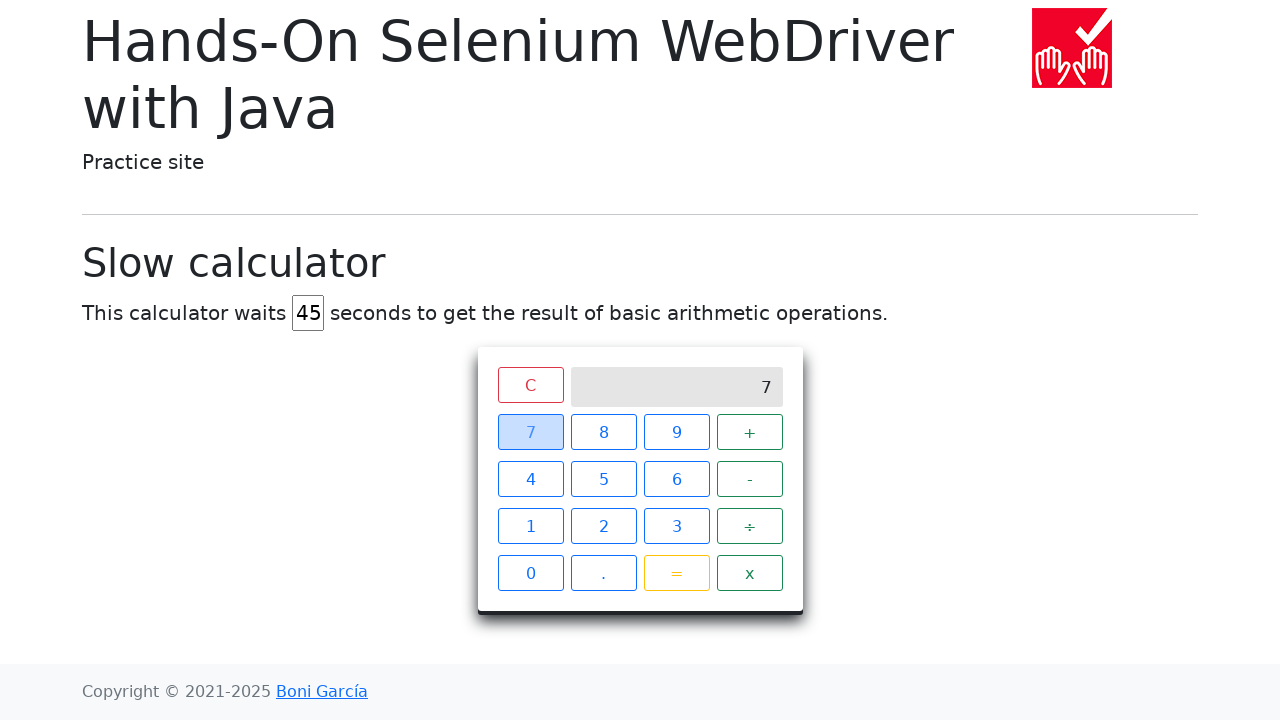

Clicked plus button at (750, 432) on #calculator > div.keys > span:nth-child(4)
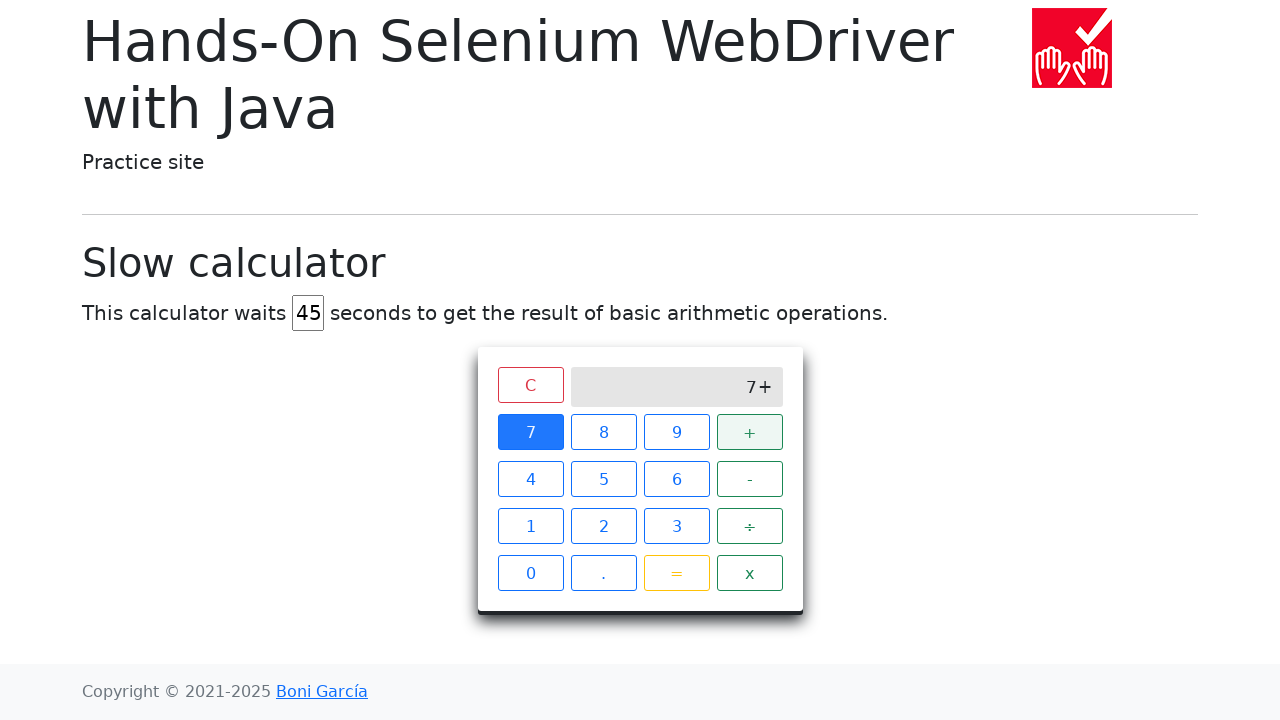

Clicked button 8 at (604, 432) on #calculator > div.keys > span:nth-child(2)
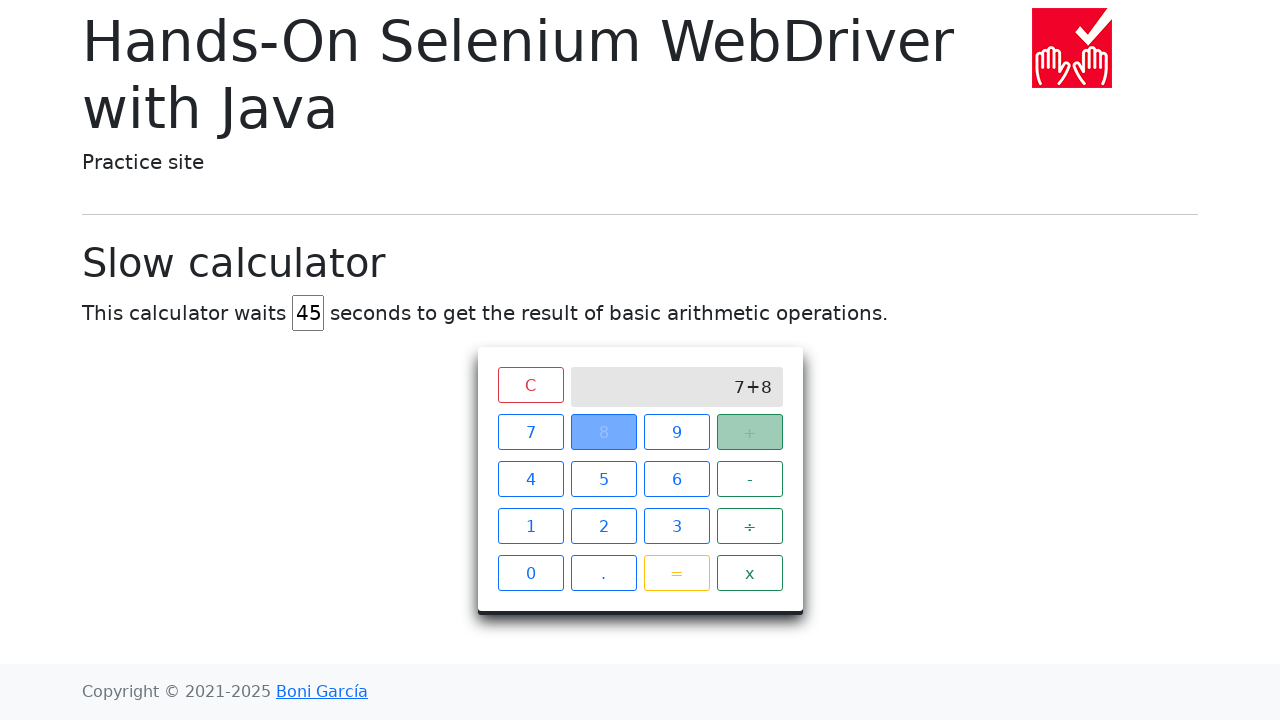

Clicked equals button at (676, 573) on #calculator > div.keys > span.btn.btn-outline-warning
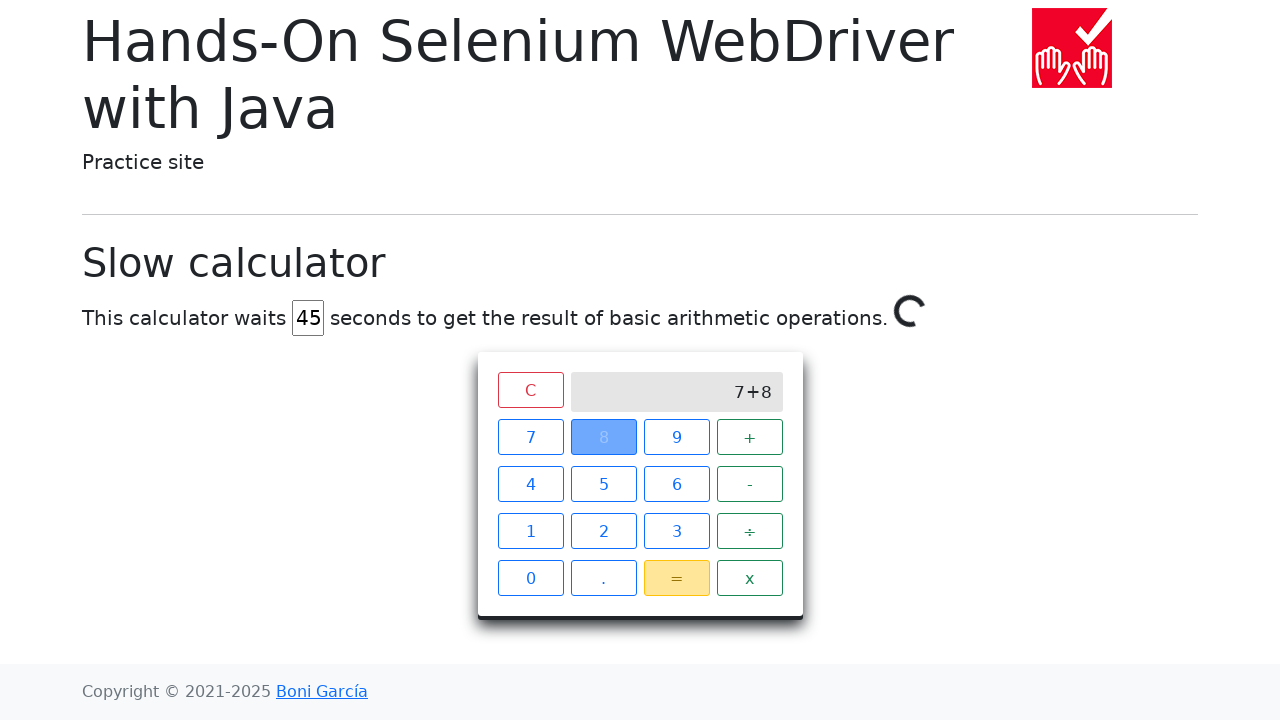

Result element became visible
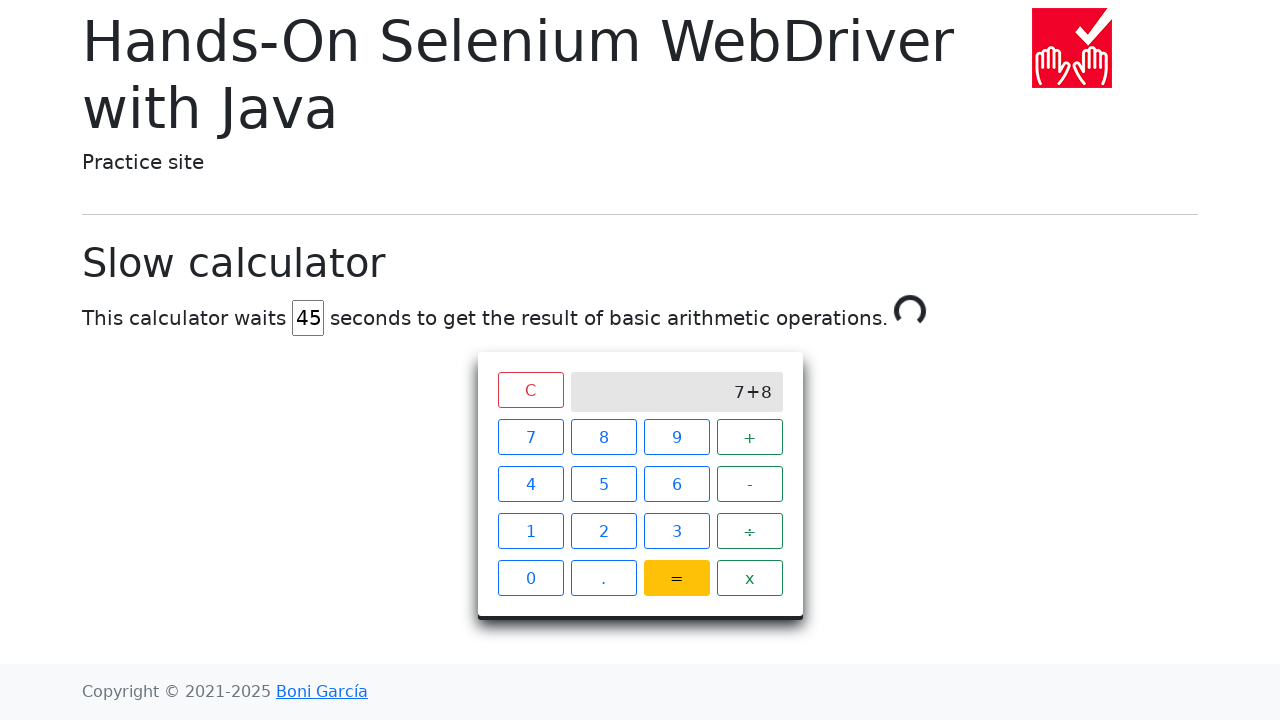

Result text is no longer empty
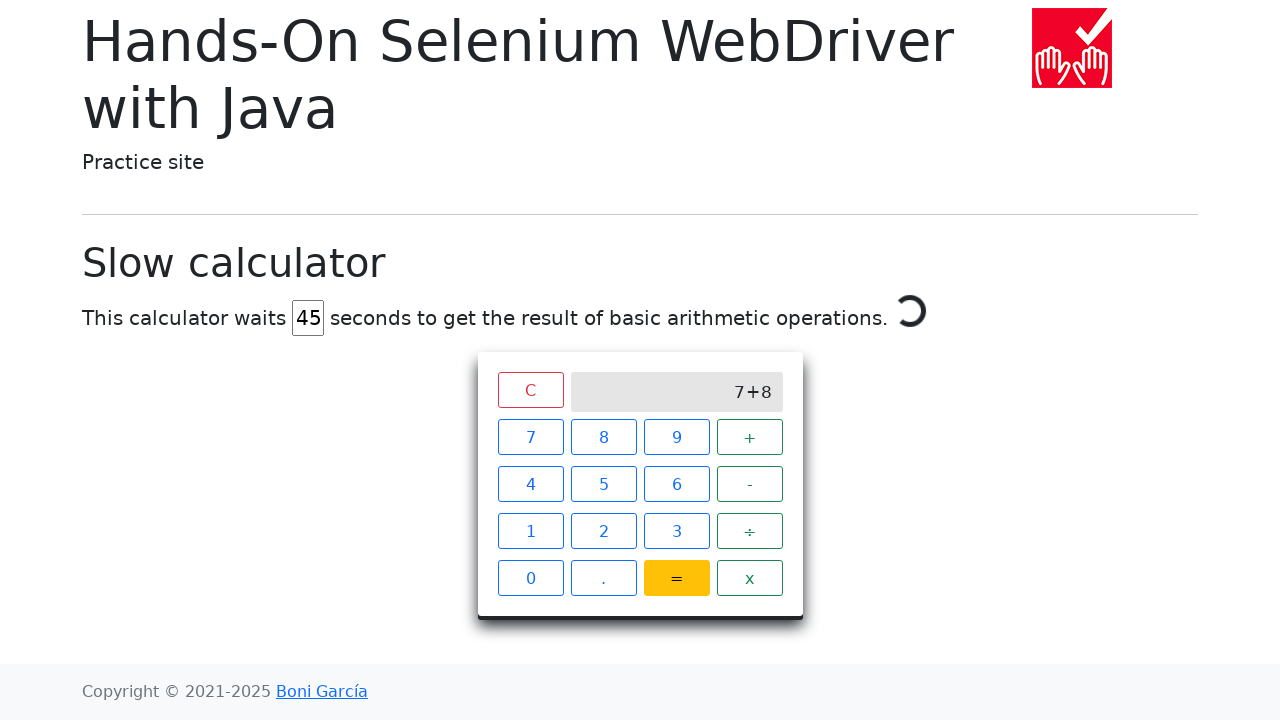

Result verified to equal 15
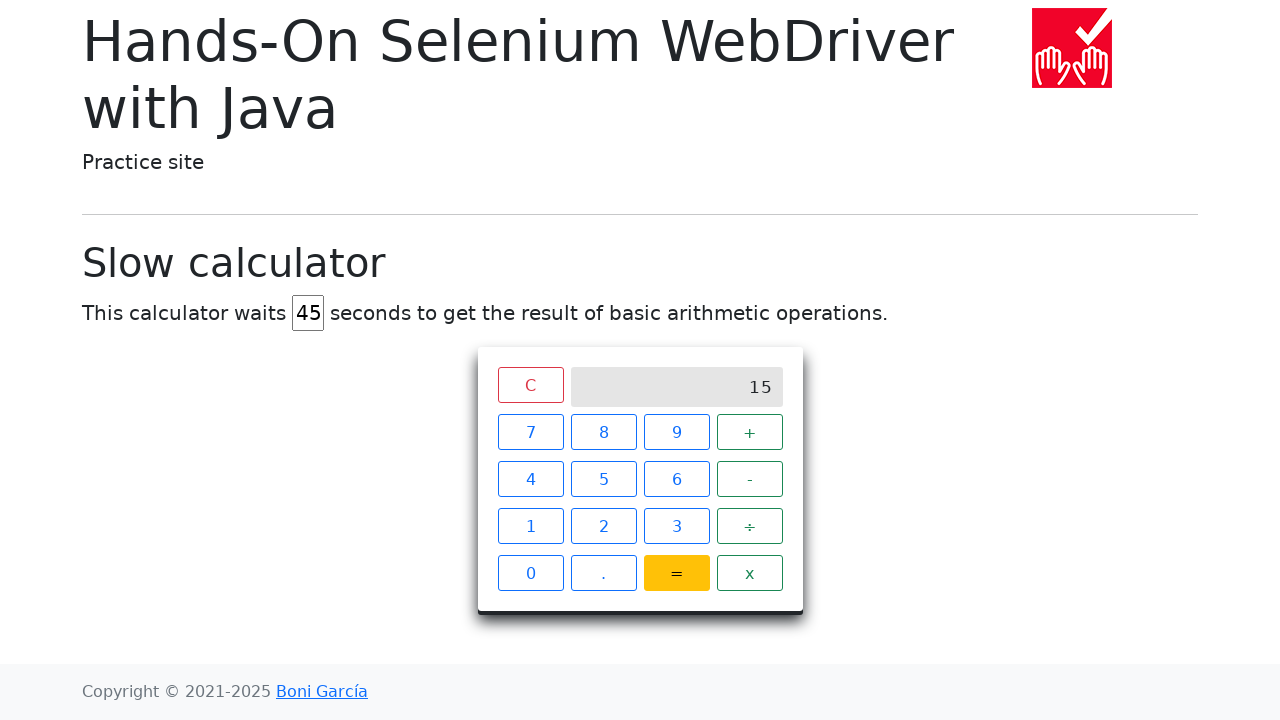

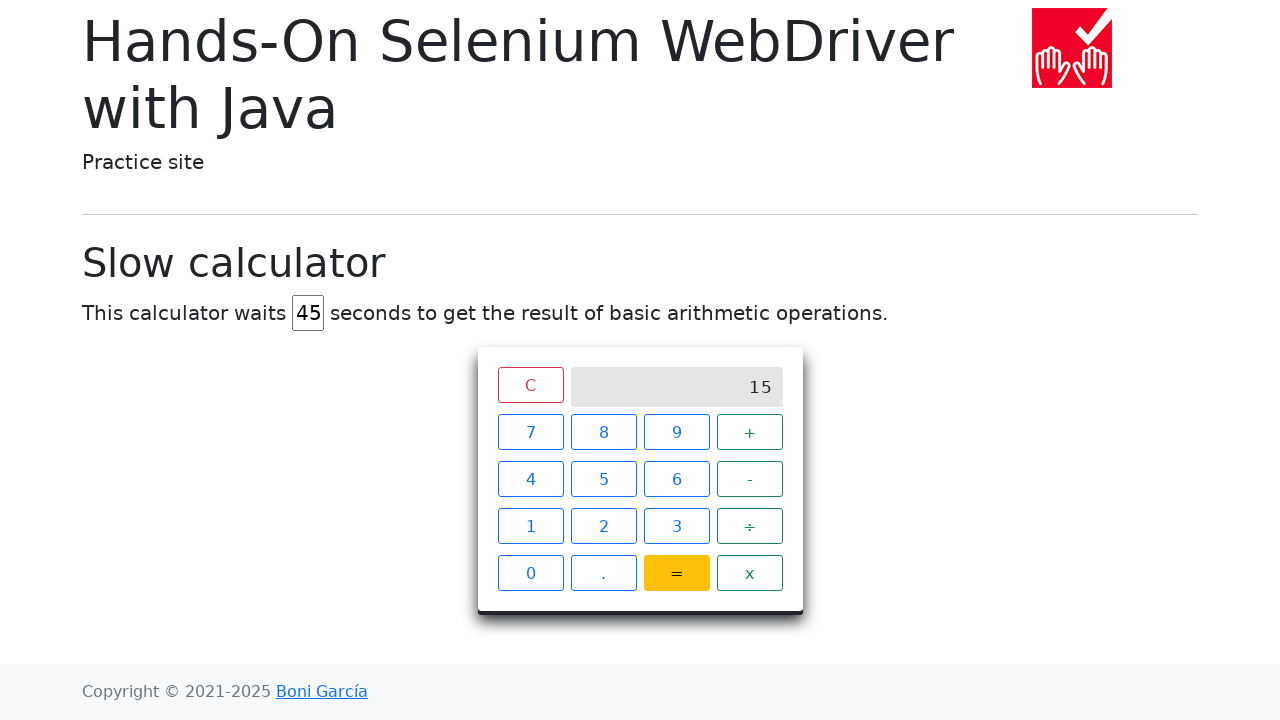